Tests finding an input element by class name and entering text into it

Starting URL: https://www.selenium.dev/selenium/web/web-form.html

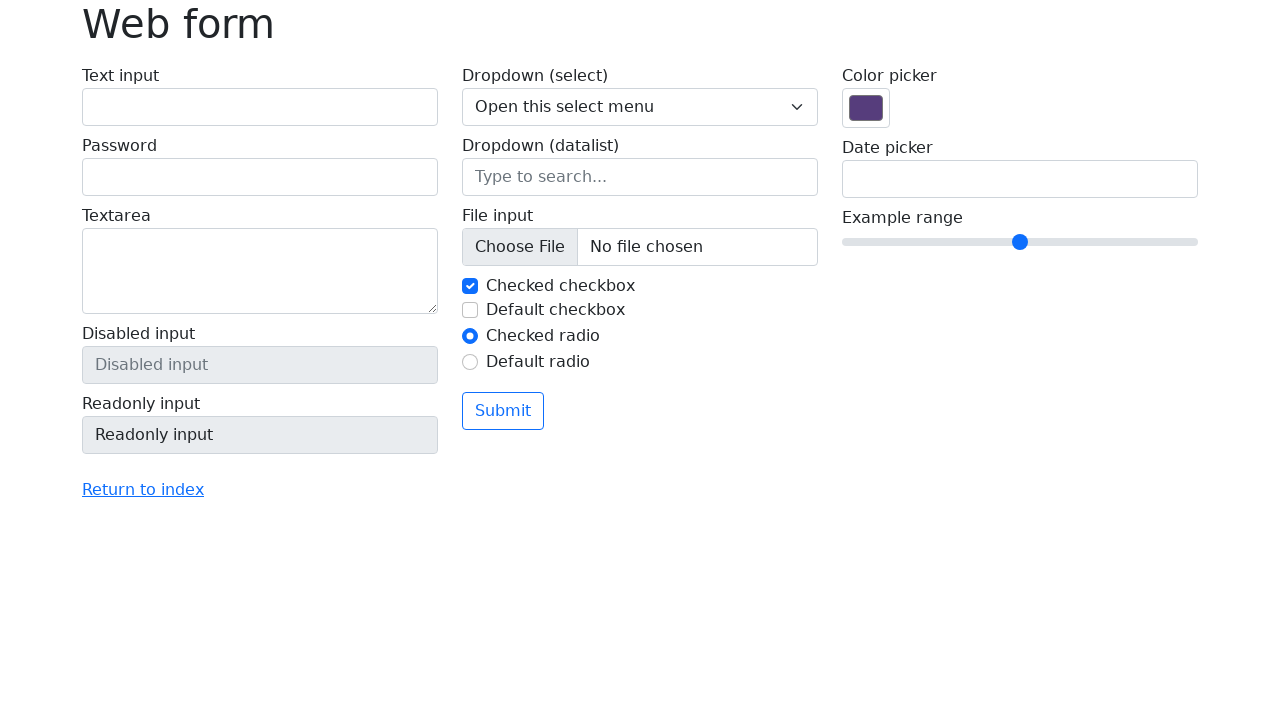

Filled input field with class 'form-control' with text 'Automation By css selector' on input.form-control
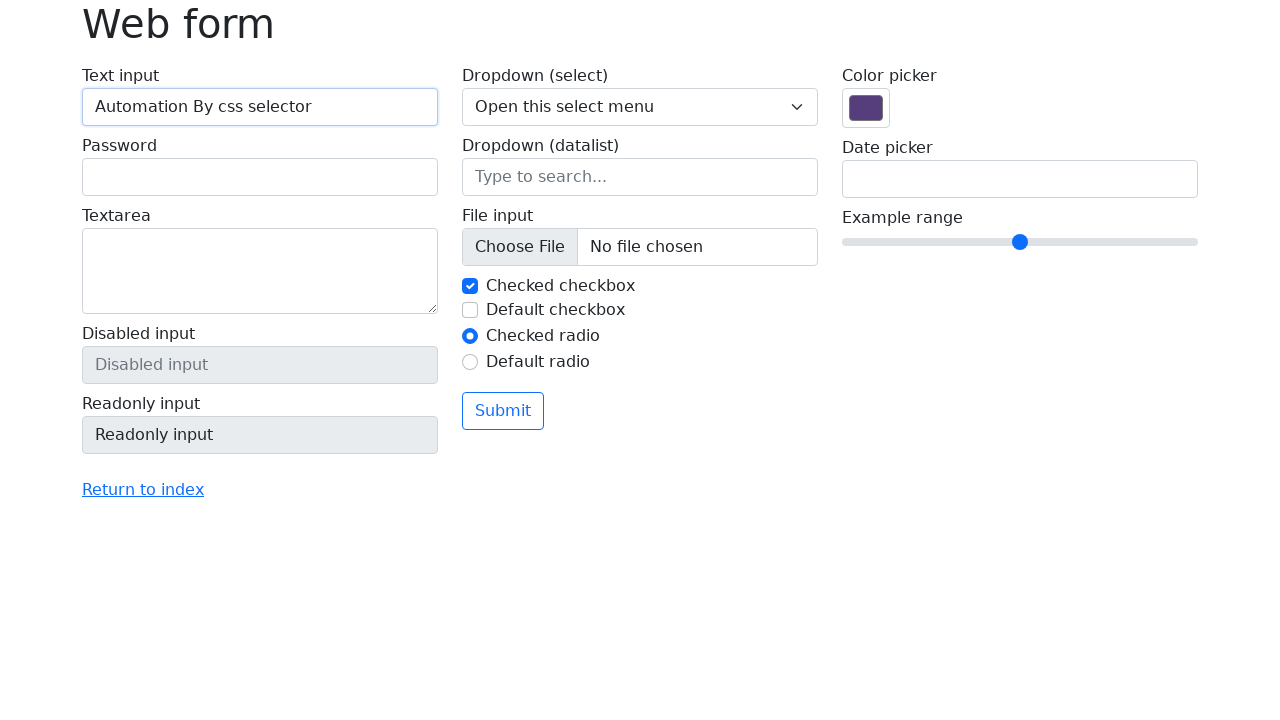

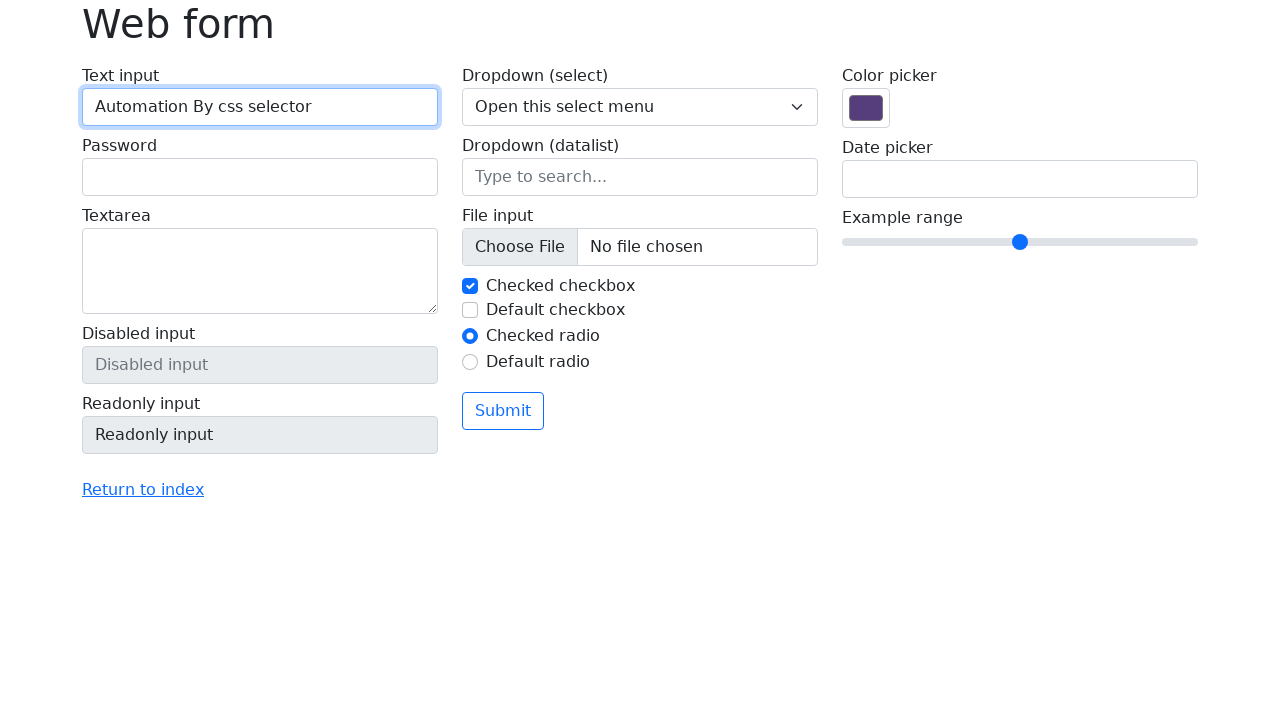